Tests that the "Recently Added" section has a visible header with the text "RECENTLY ADDED" on the Kinodaran streaming site

Starting URL: https://kinodaran.com/

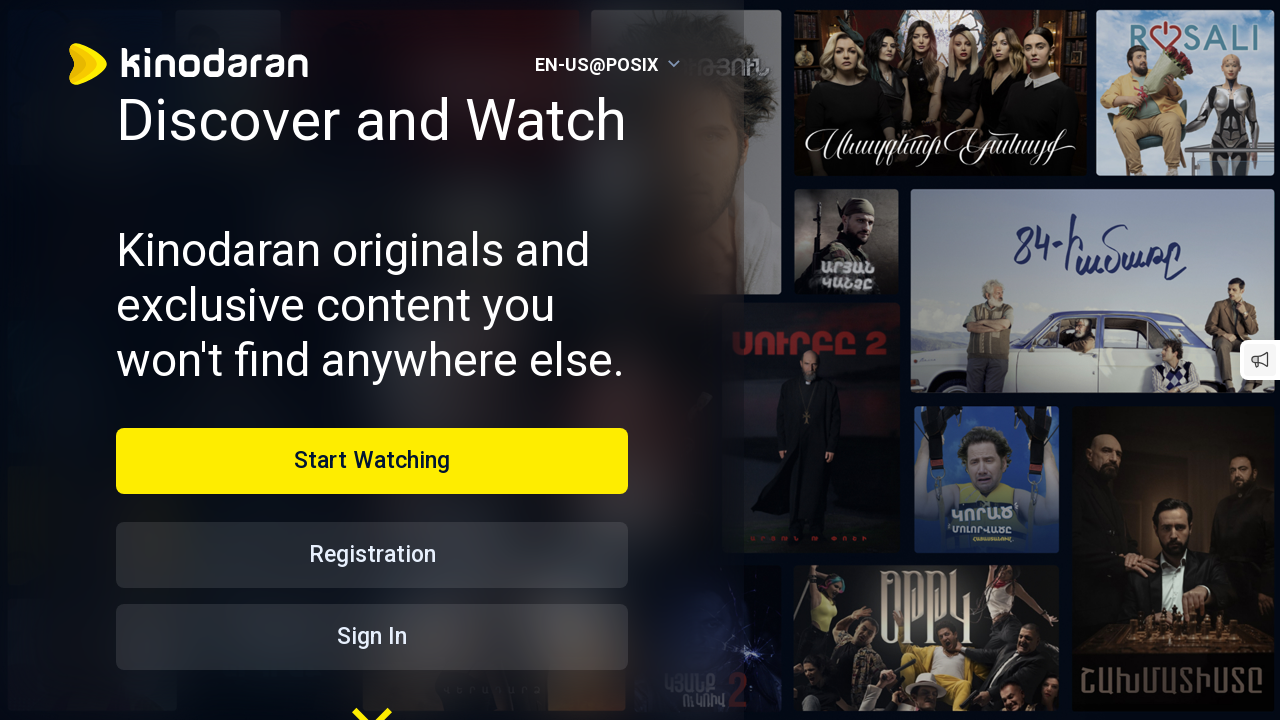

Clicked 'Start Watching' button to enter the site at (372, 461) on internal:role=button[name="Start Watching"i]
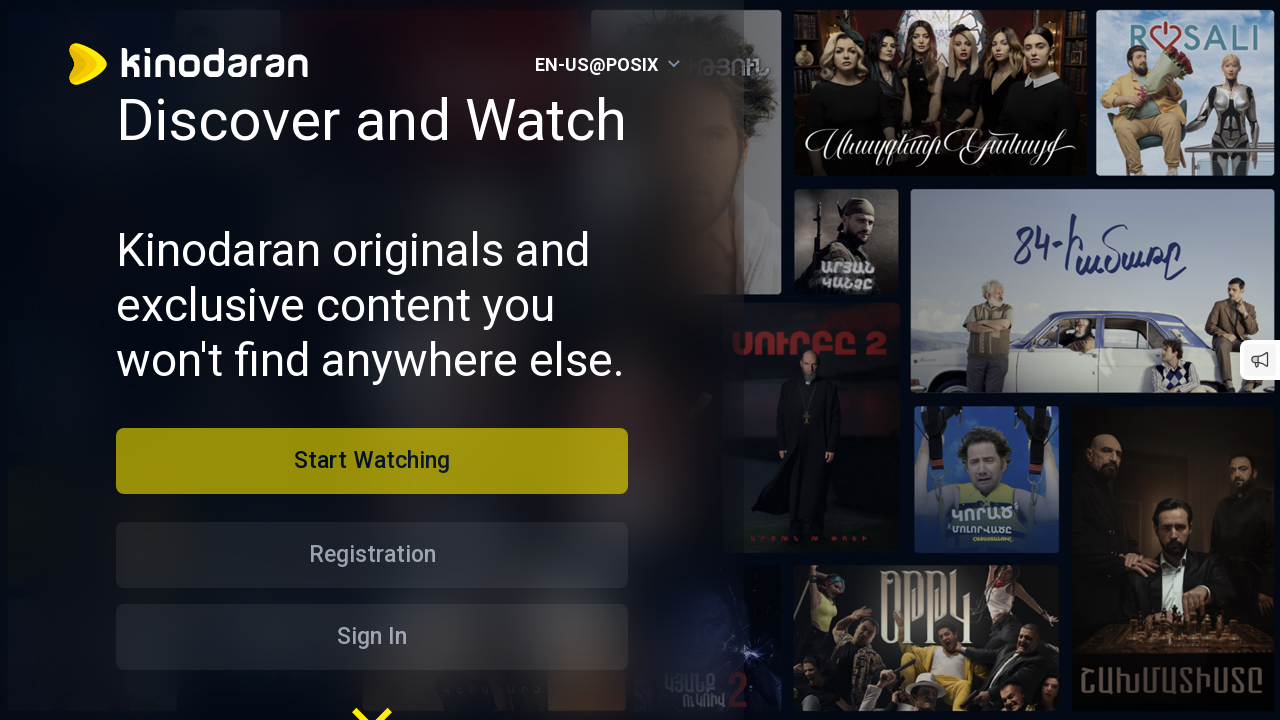

Waited 10 seconds for page to load
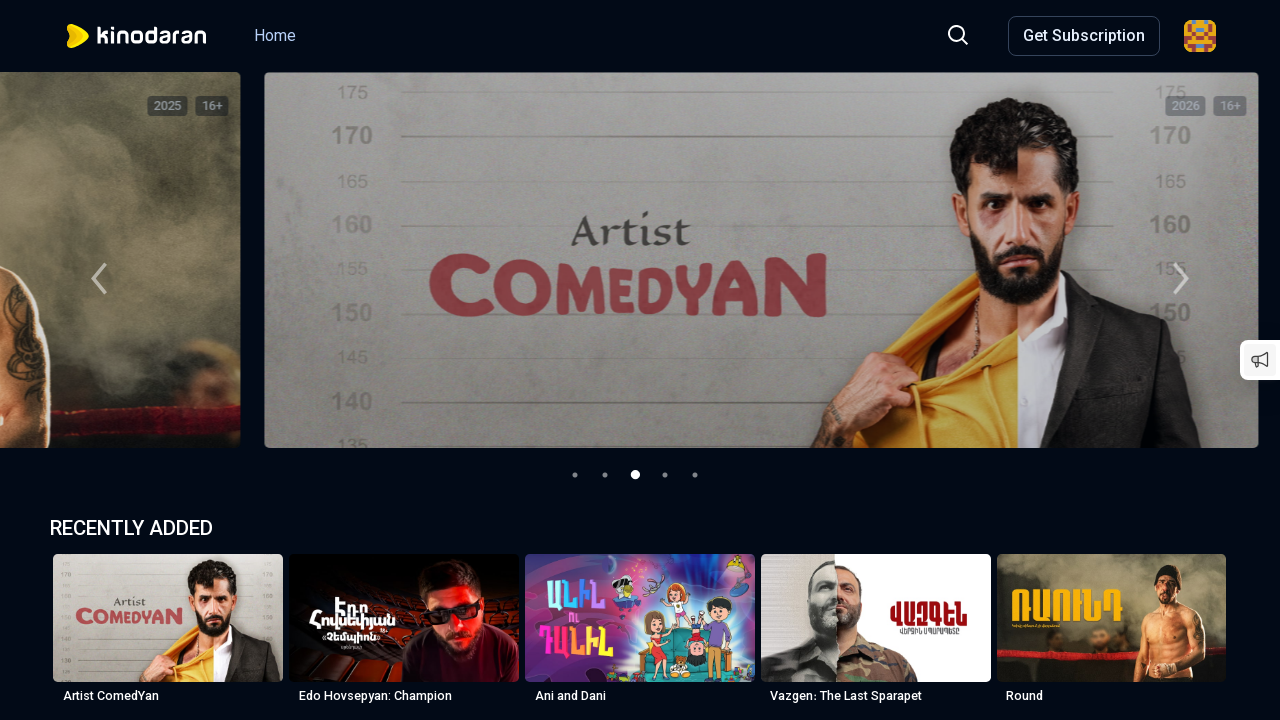

Located the Recently Added section
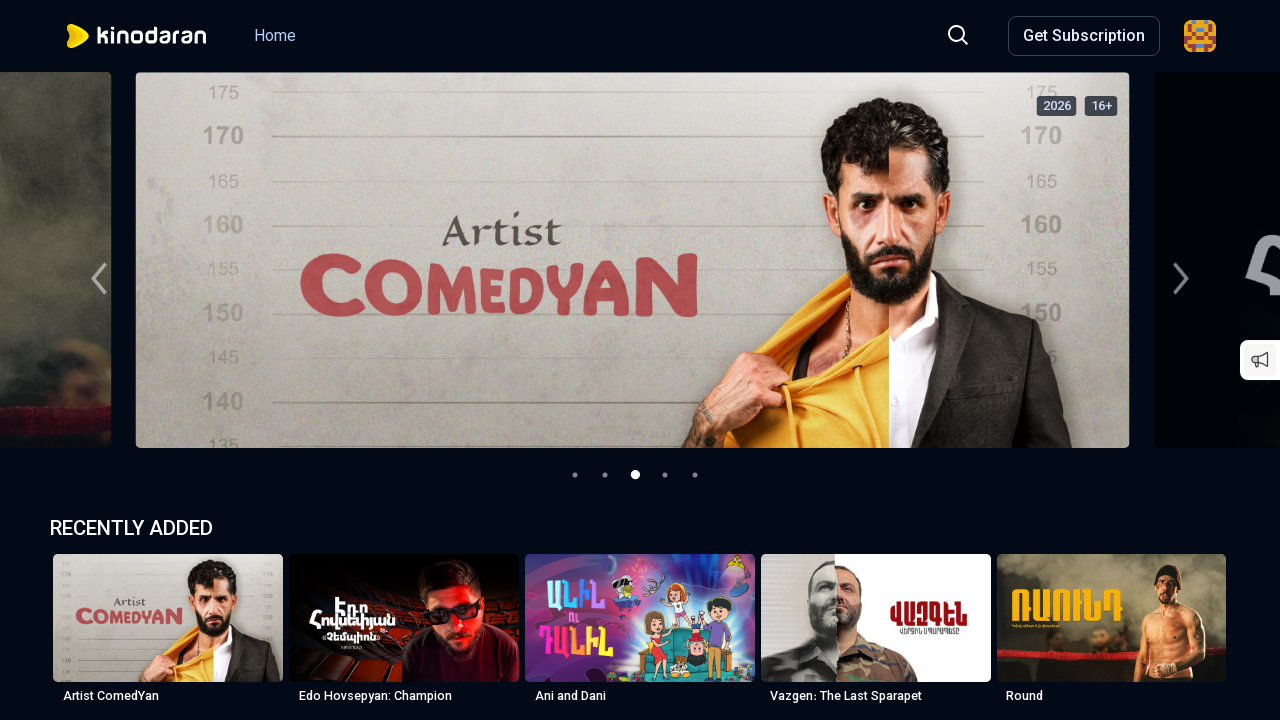

Located the h4 header element within the Recently Added section
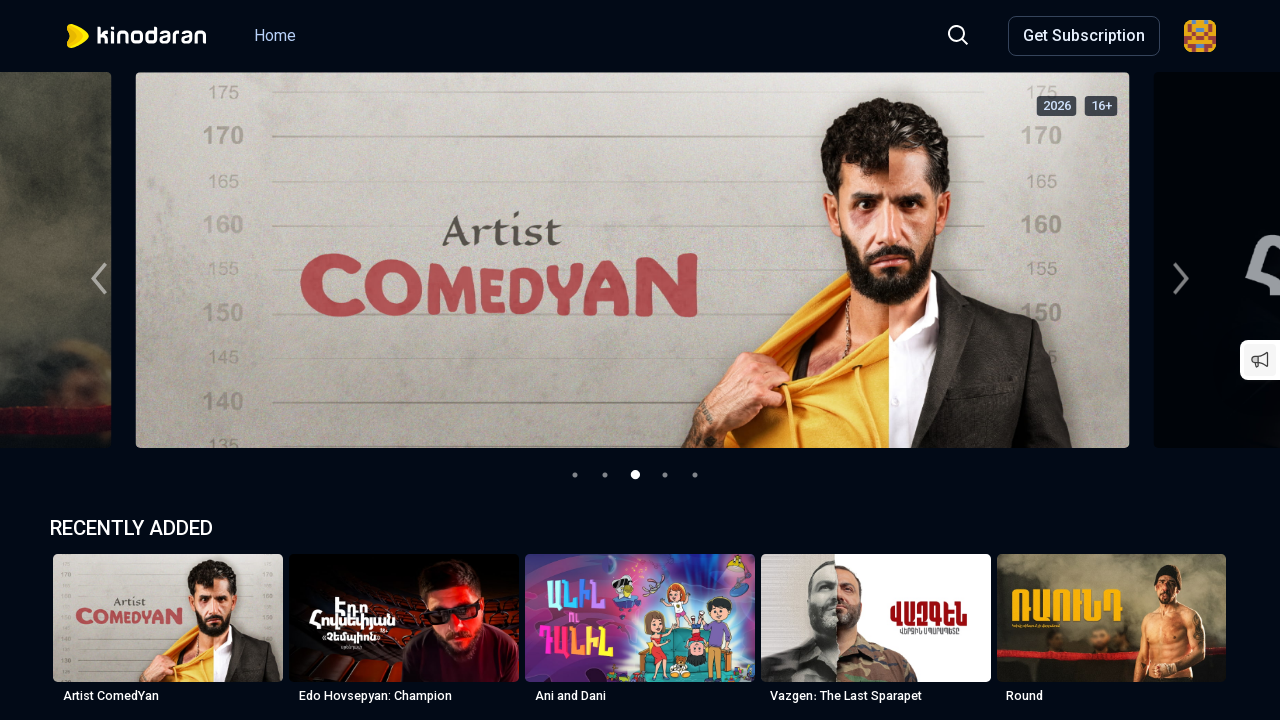

Verified that the section header is visible
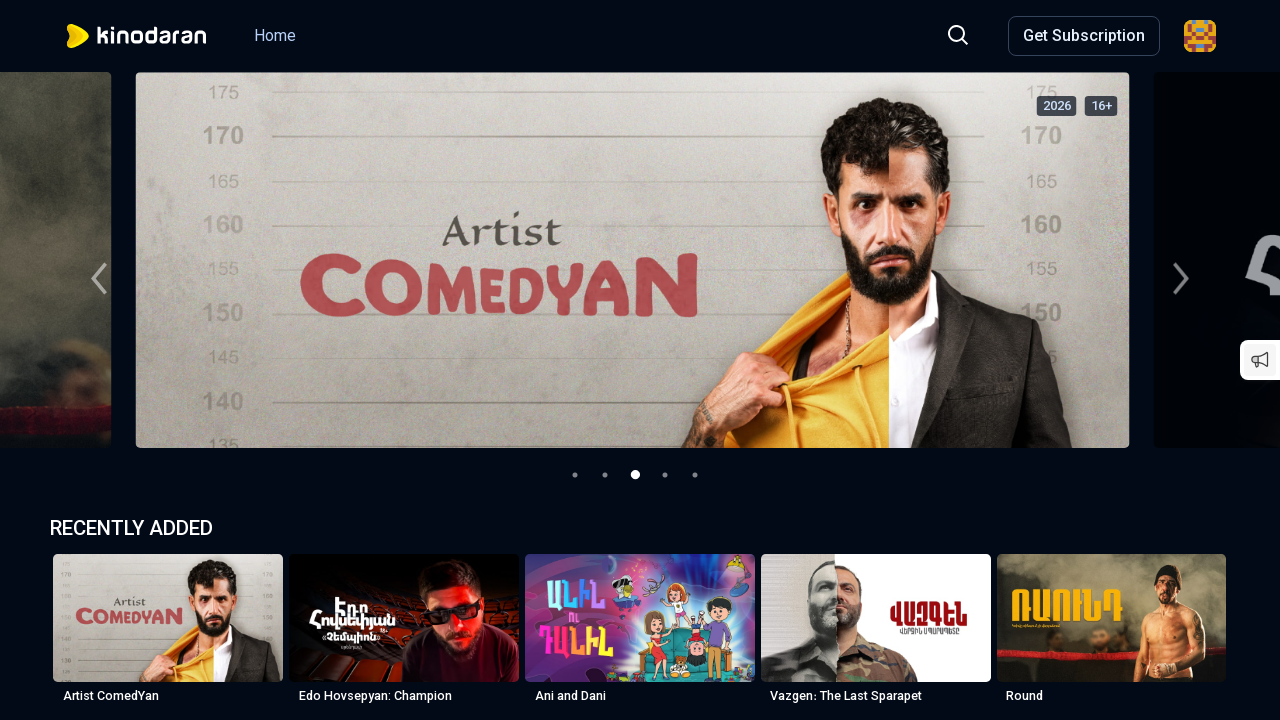

Verified that the section header contains the text 'RECENTLY ADDED'
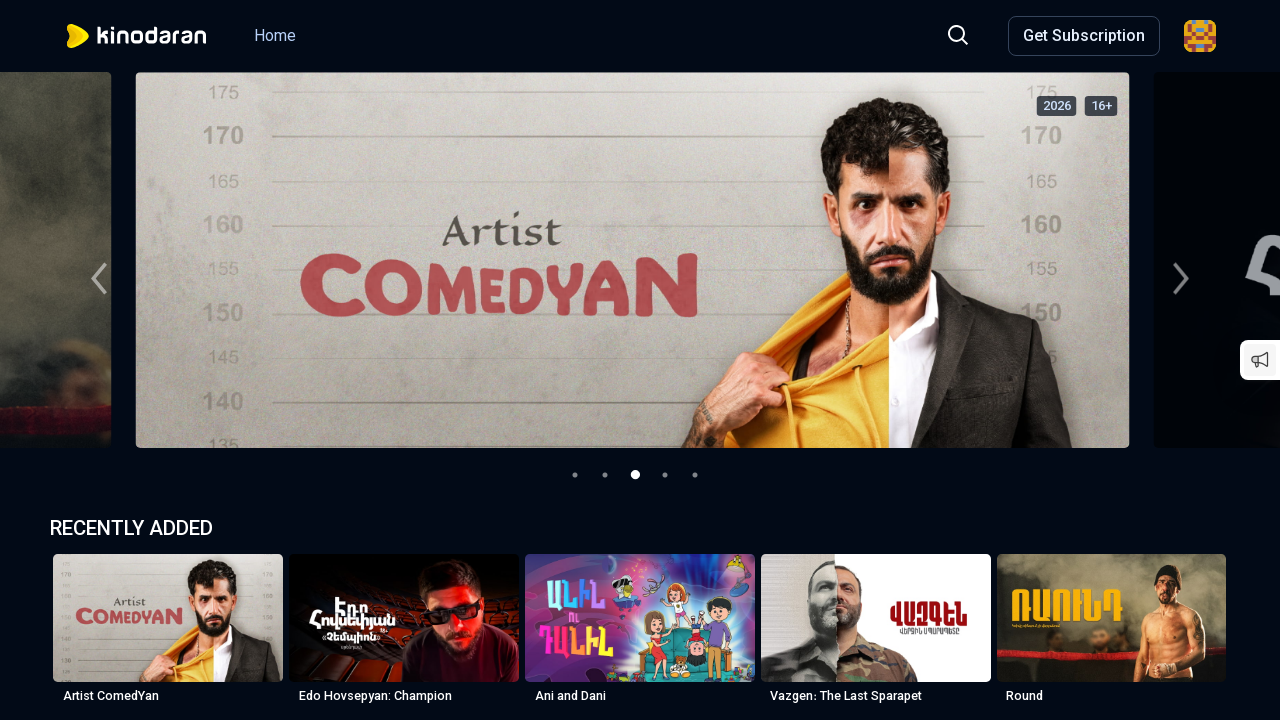

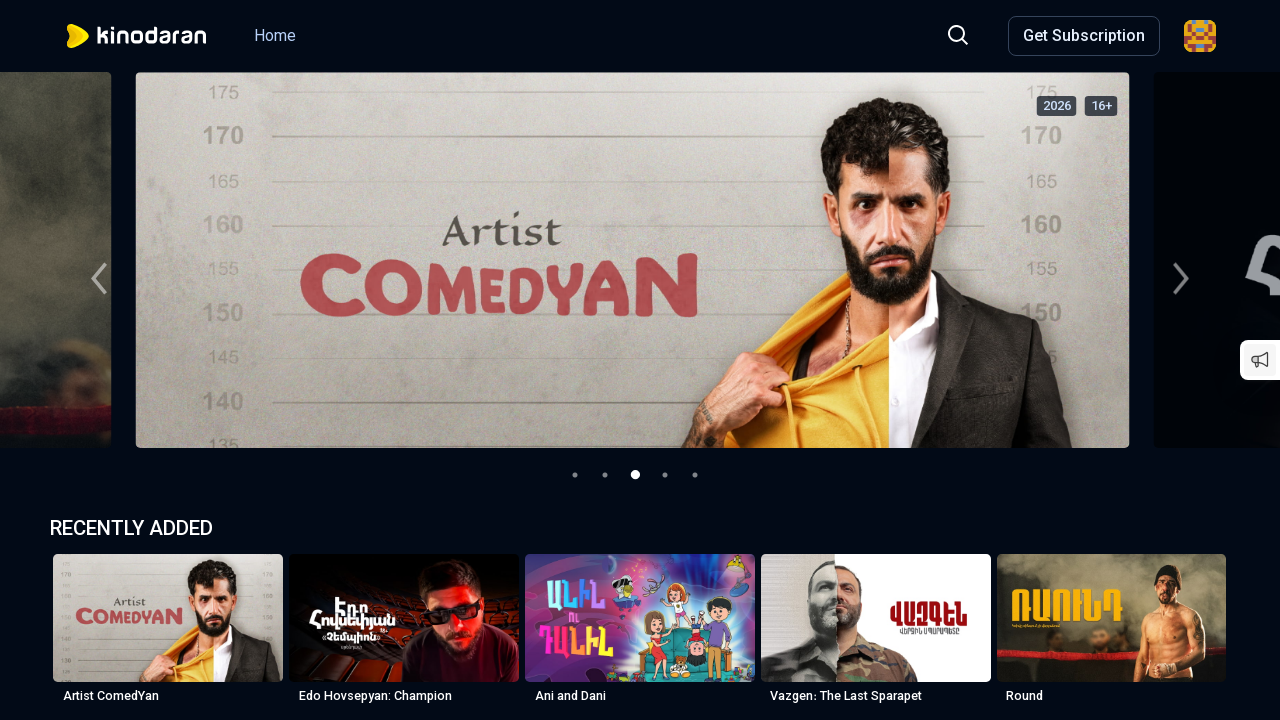